Tests modifying a link's target attribute using JavaScript to change it from opening in a new window to same window, then clicks the link

Starting URL: https://the-internet.herokuapp.com/windows

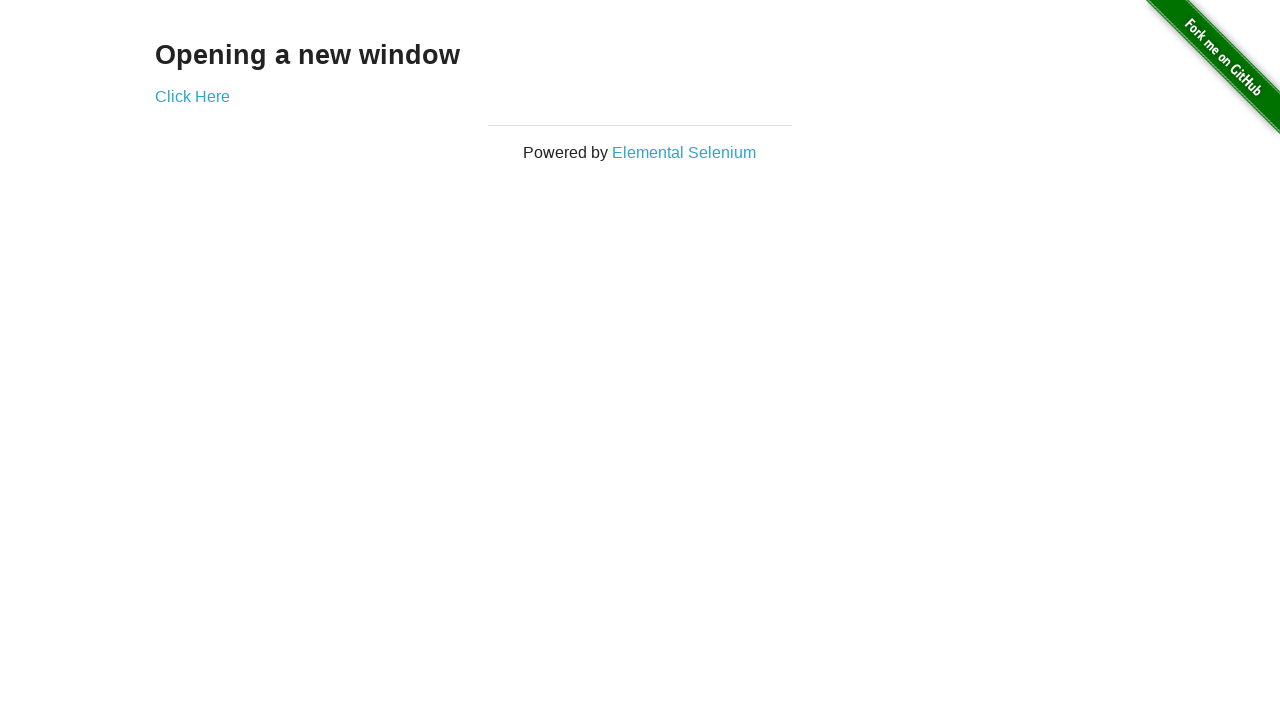

Changed link target attribute from '_blank' to '_self' using JavaScript
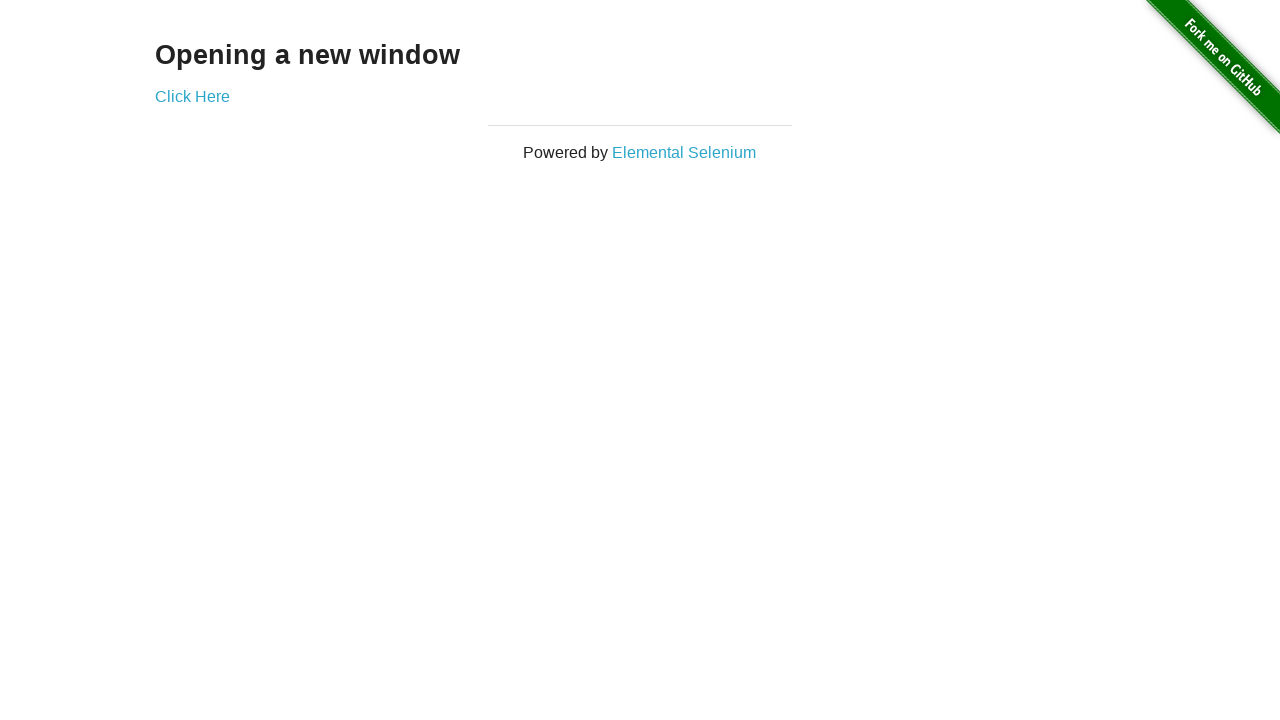

Clicked the link with modified target attribute at (192, 96) on [href='/windows/new']
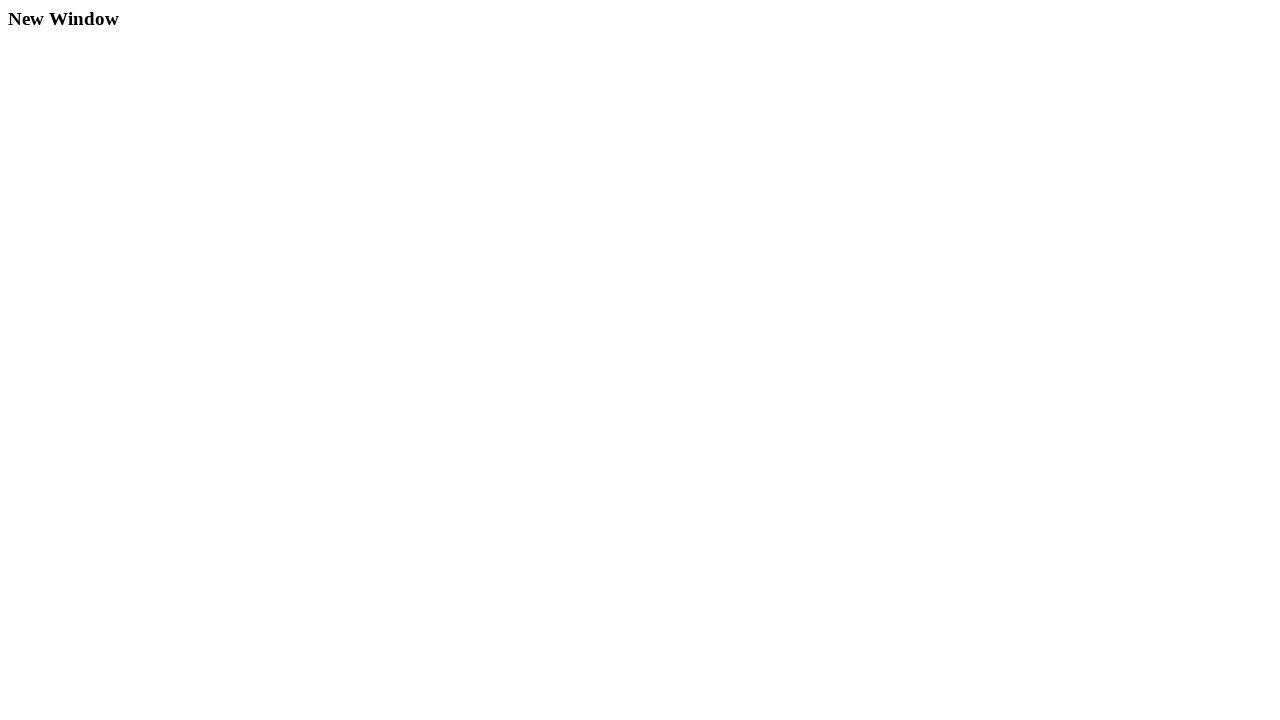

Waited for new page content to load (h3 element appeared)
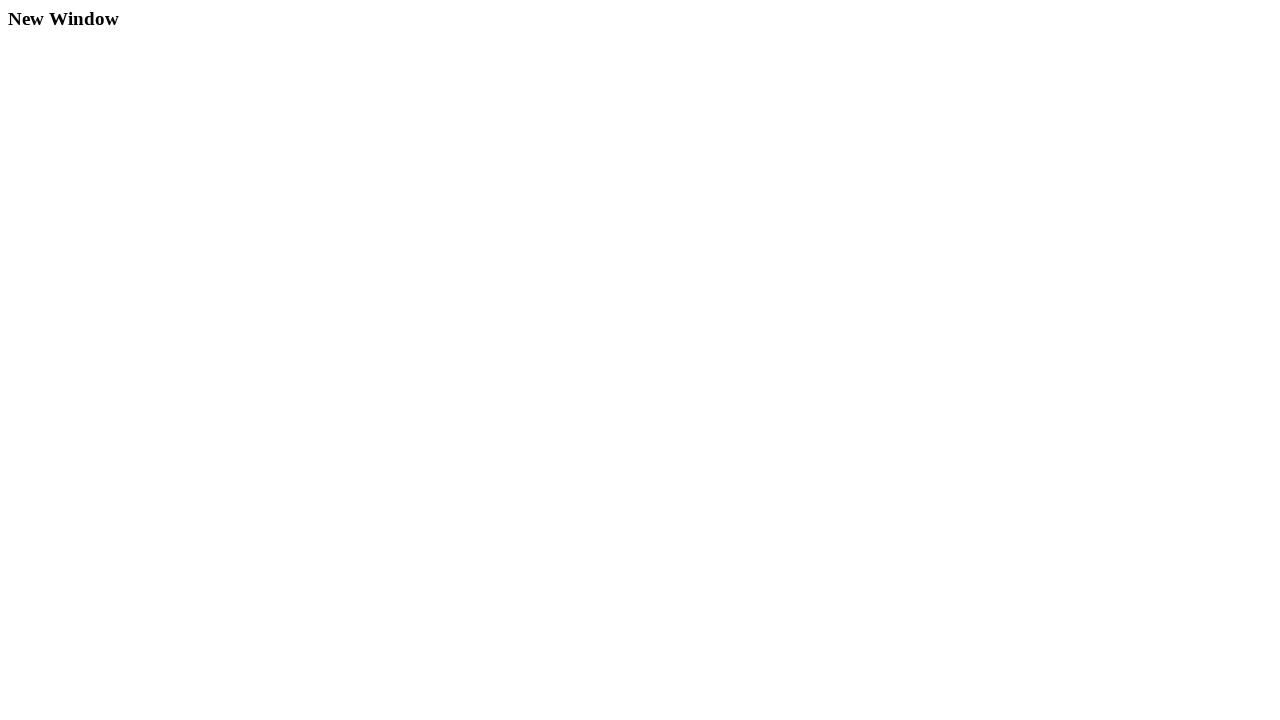

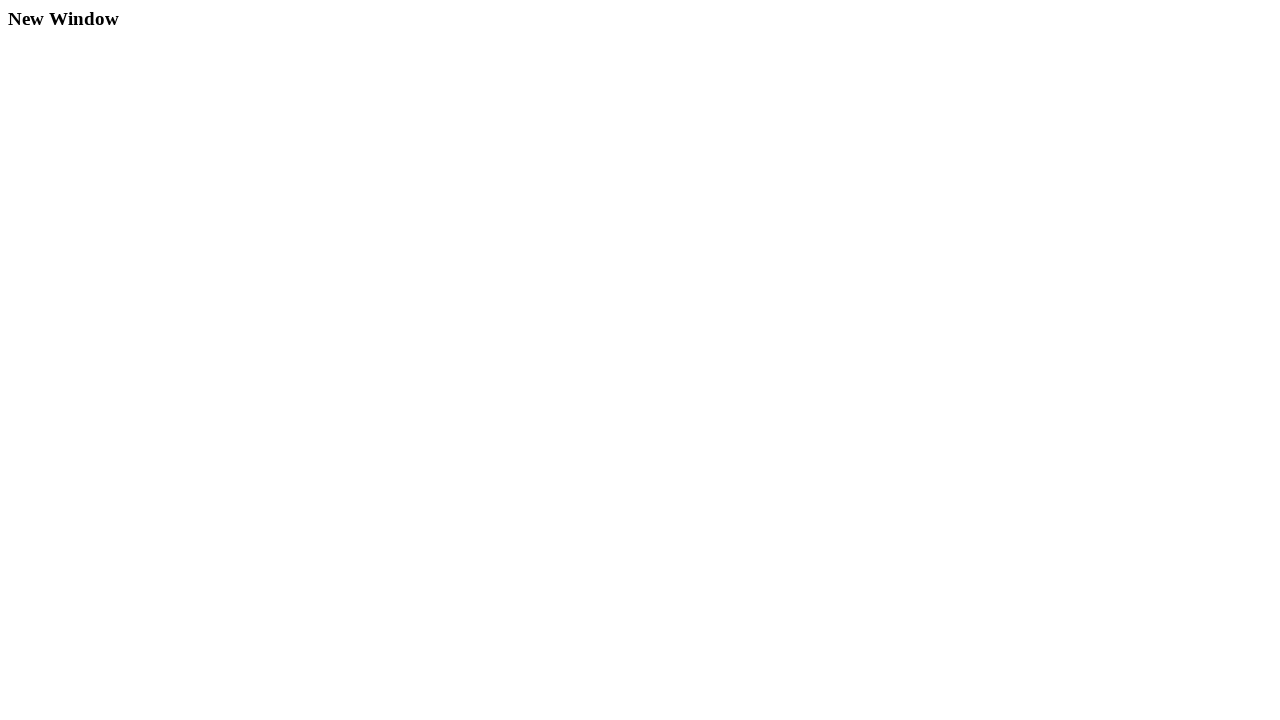